Tests information alert by clicking the JS Alert button, accepting the alert, and verifying the success message

Starting URL: https://loopcamp.vercel.app/javascript-alerts.html

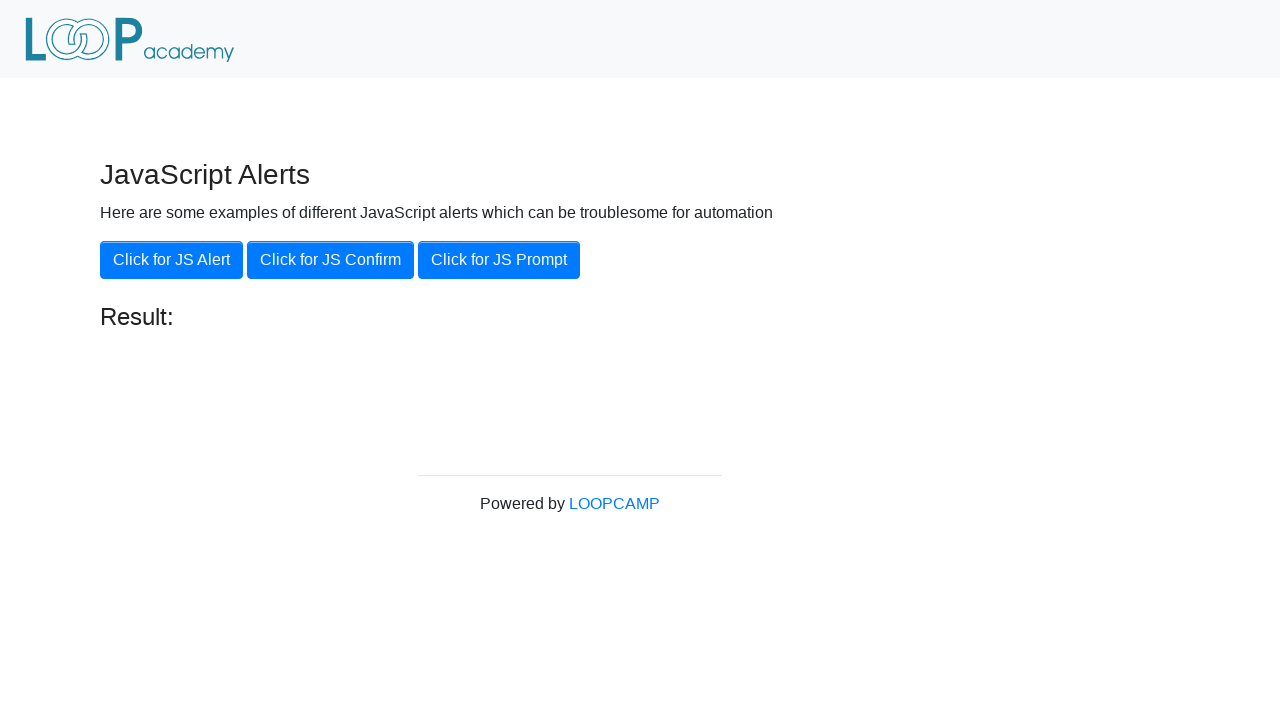

Navigated to JavaScript alerts page
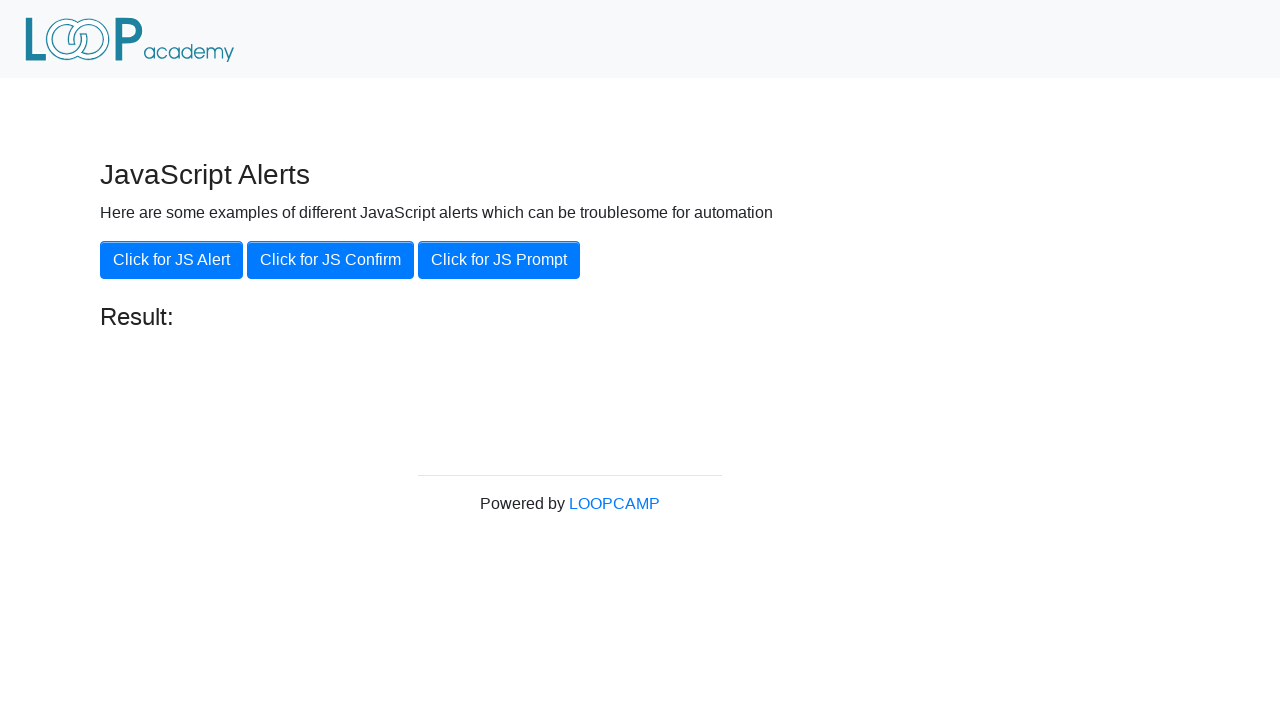

Clicked the JS Alert button at (172, 260) on xpath=//button[text()='Click for JS Alert']
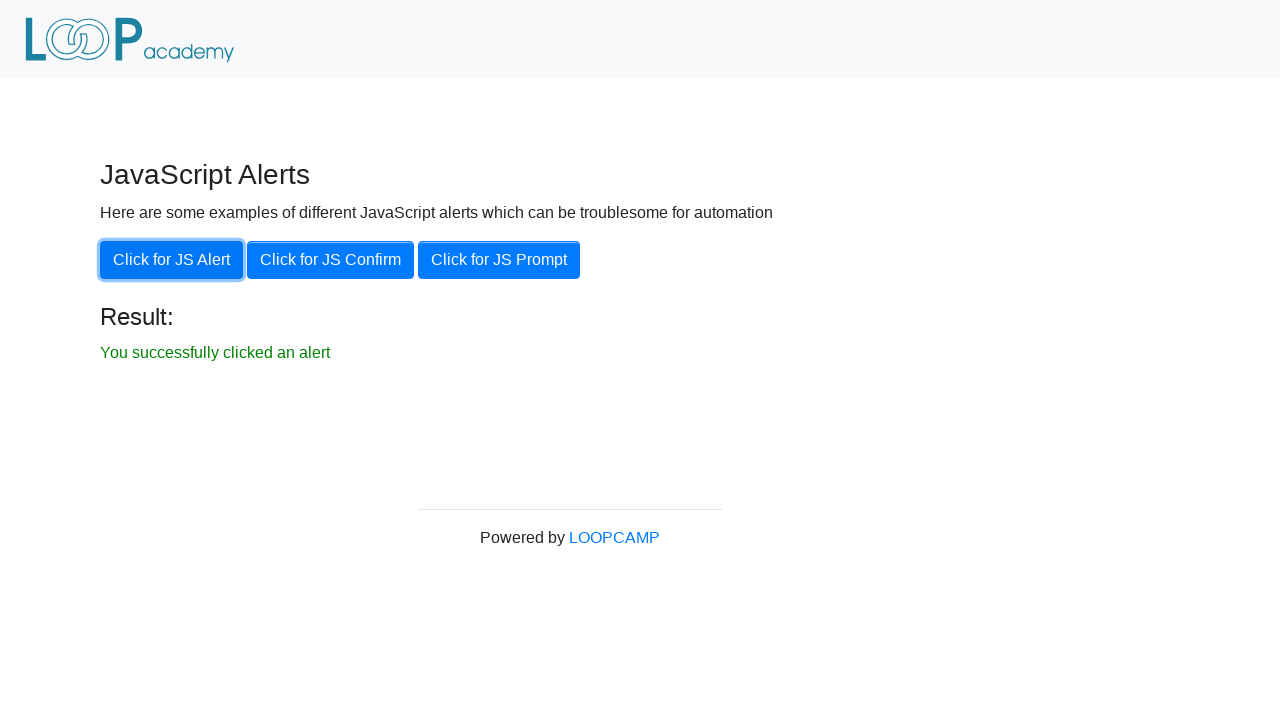

Set up dialog handler to accept alerts
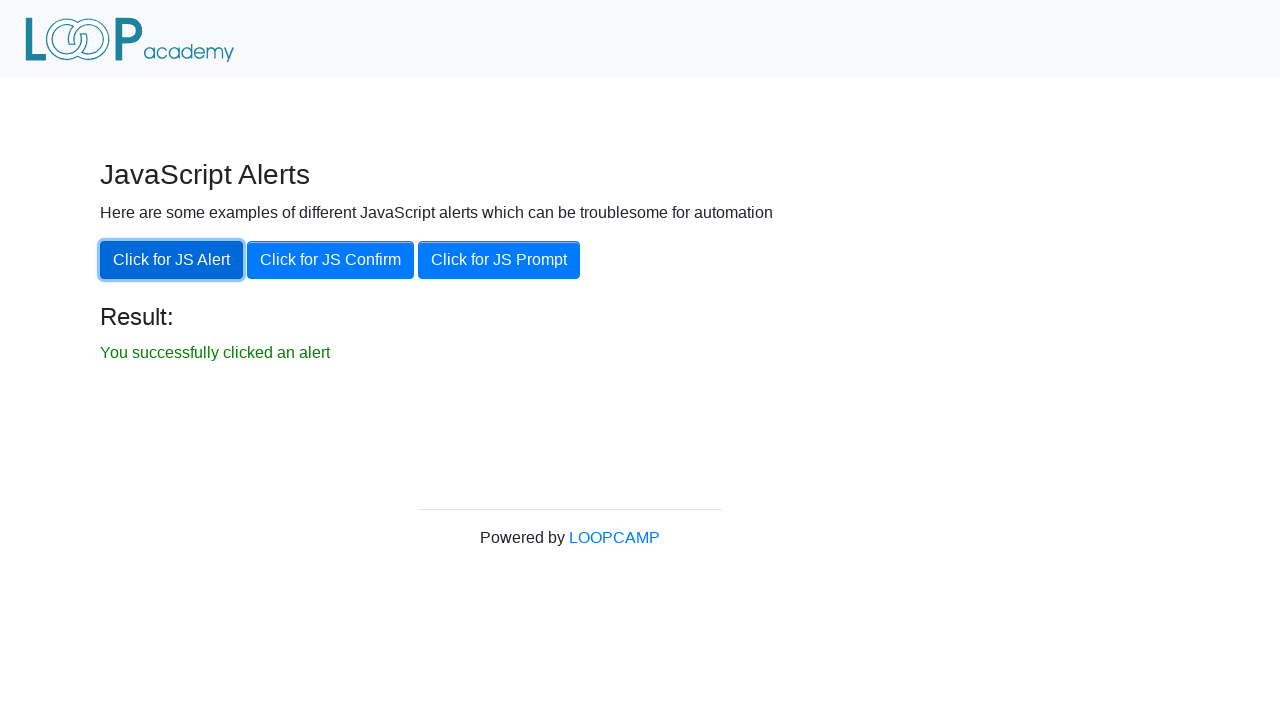

Clicked the JS Alert button to trigger alert at (172, 260) on xpath=//button[text()='Click for JS Alert']
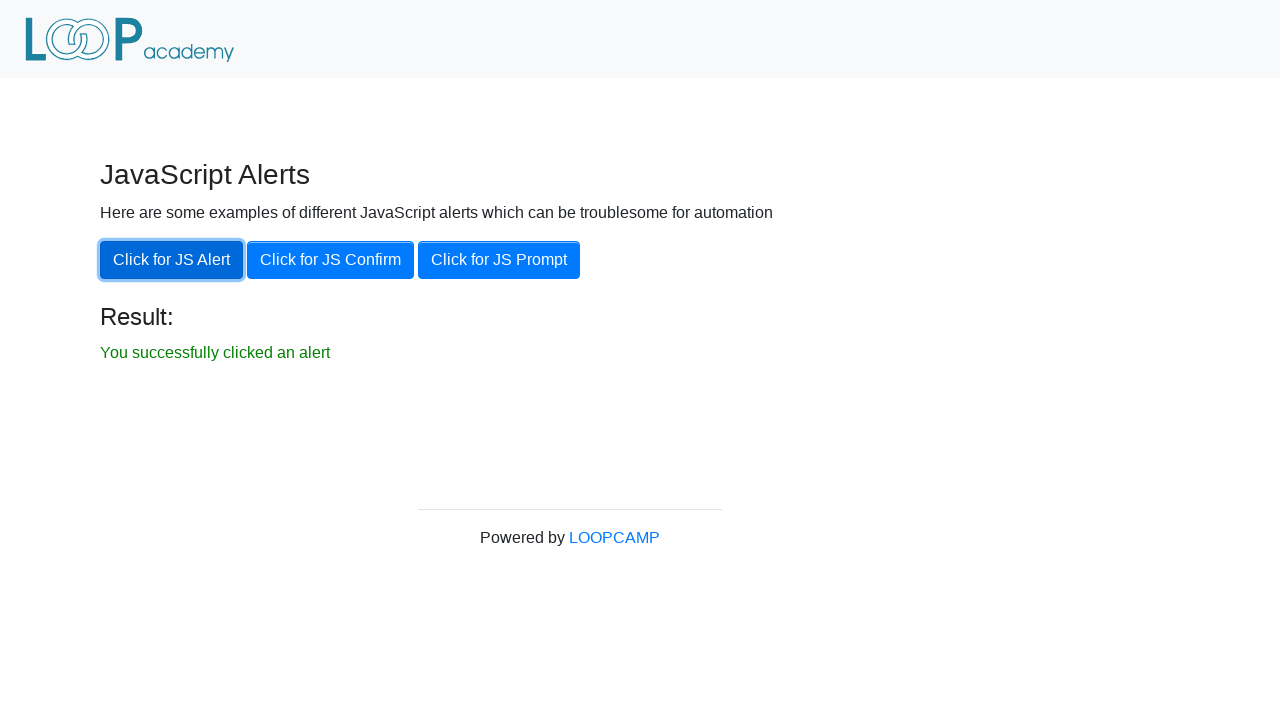

Verified success message 'You successfully clicked an alert' is displayed
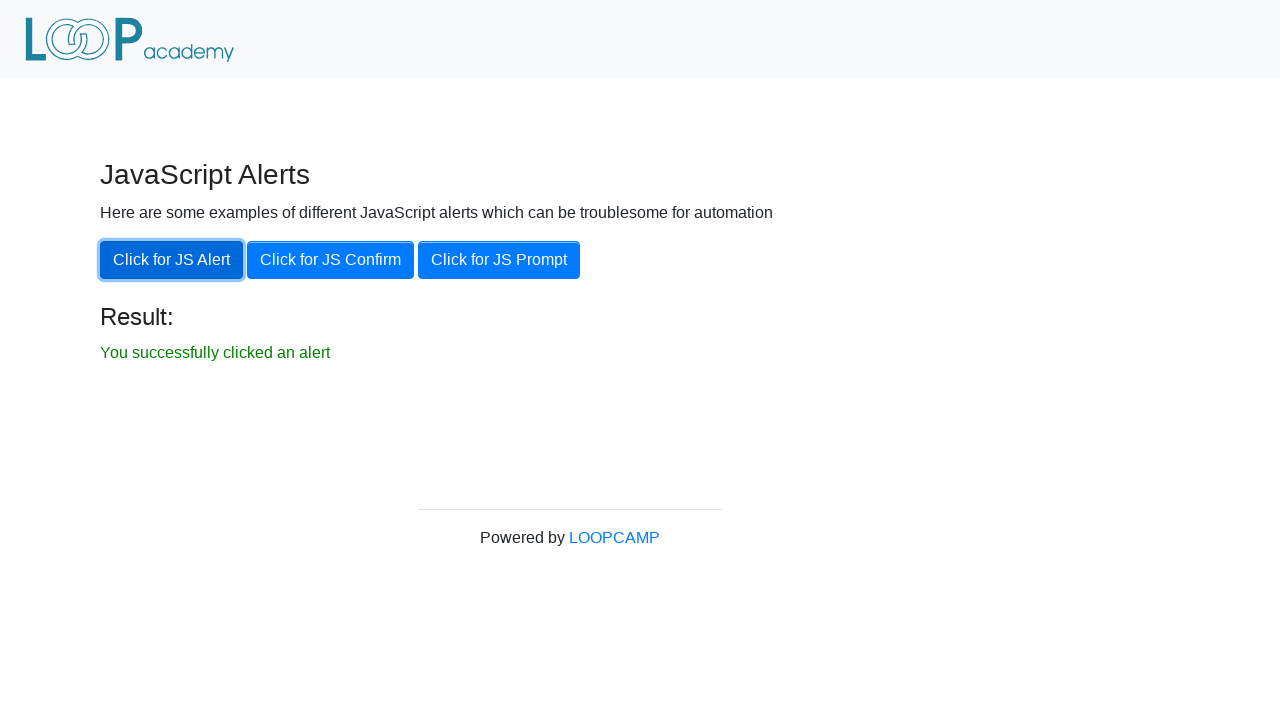

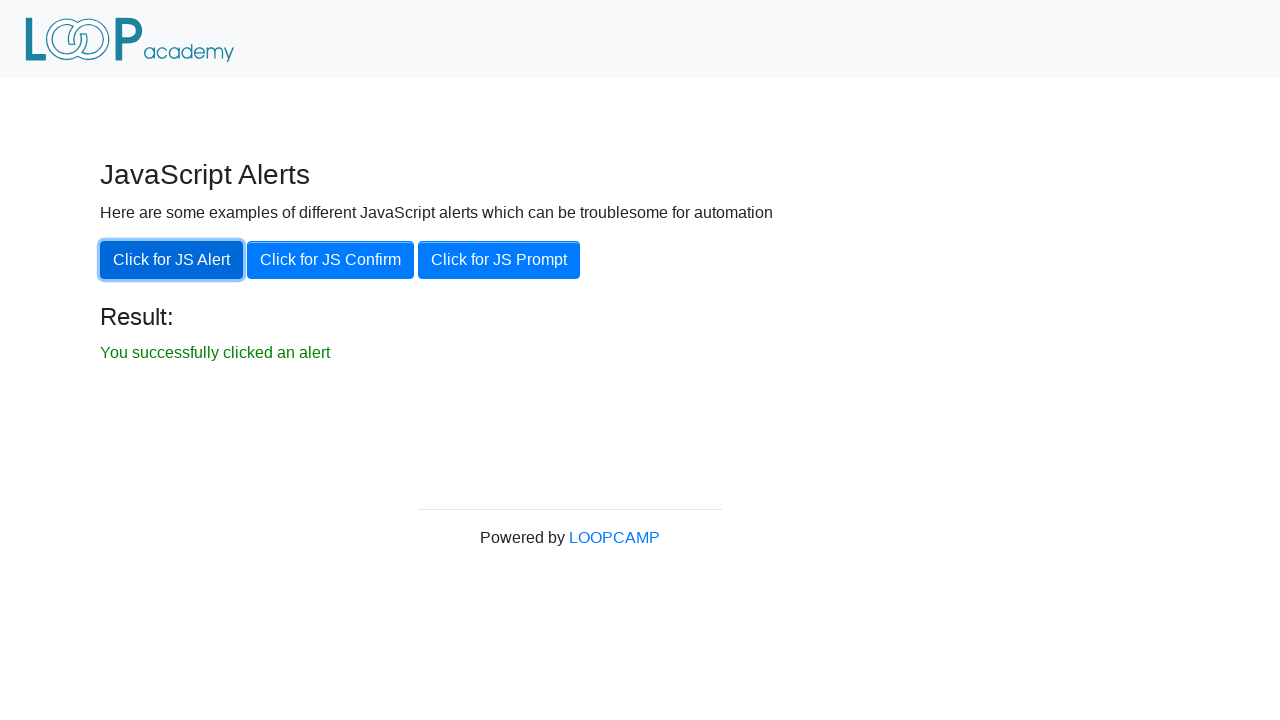